Tests a text box form by filling in user name, email, current address, and permanent address fields, then submitting and verifying the output displays the entered values.

Starting URL: https://demoqa.com/text-box

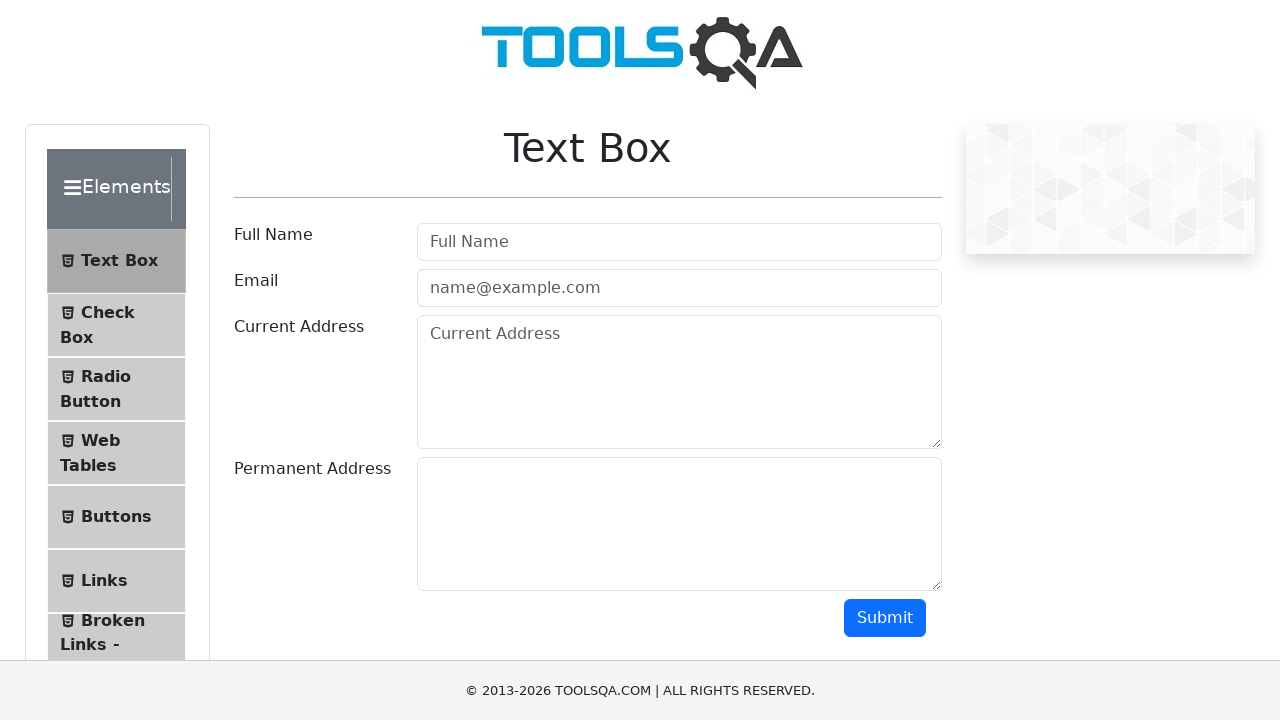

Filled user name field with 'John Doe' on #userName
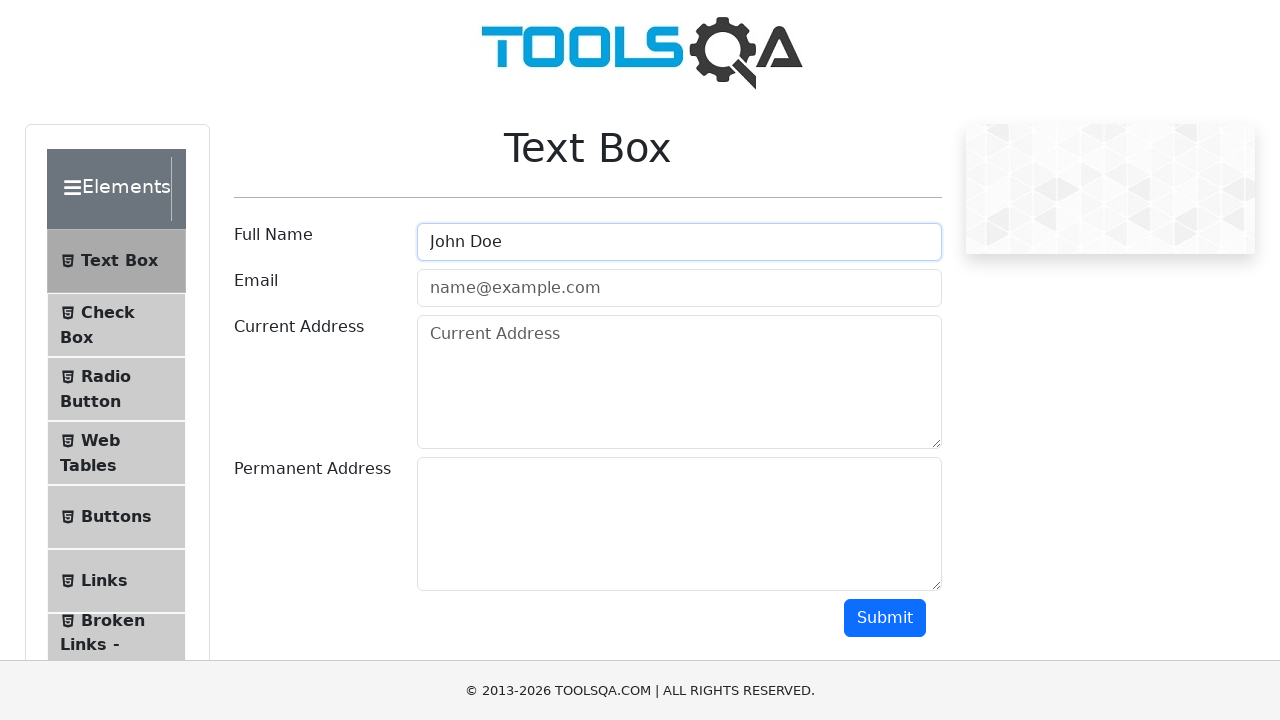

Filled email field with 'john.doe@example.com' on #userEmail
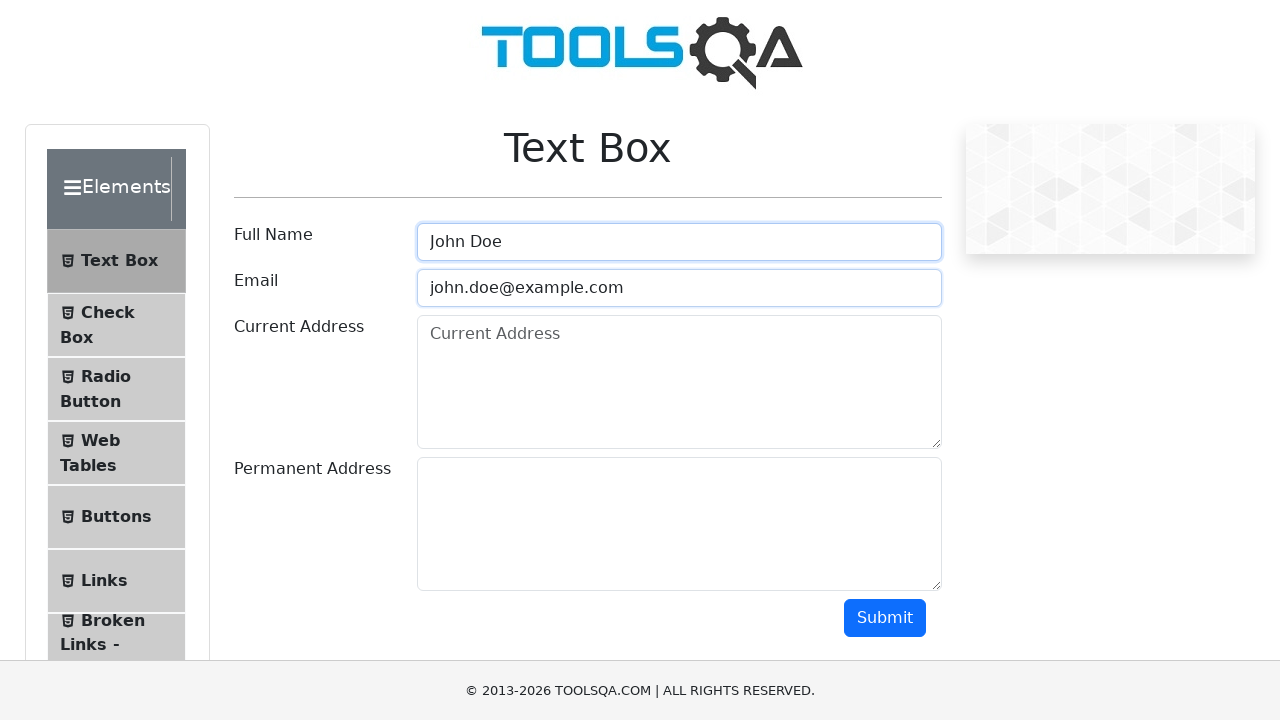

Filled current address field with '35, Current Street, Current Country' on #currentAddress
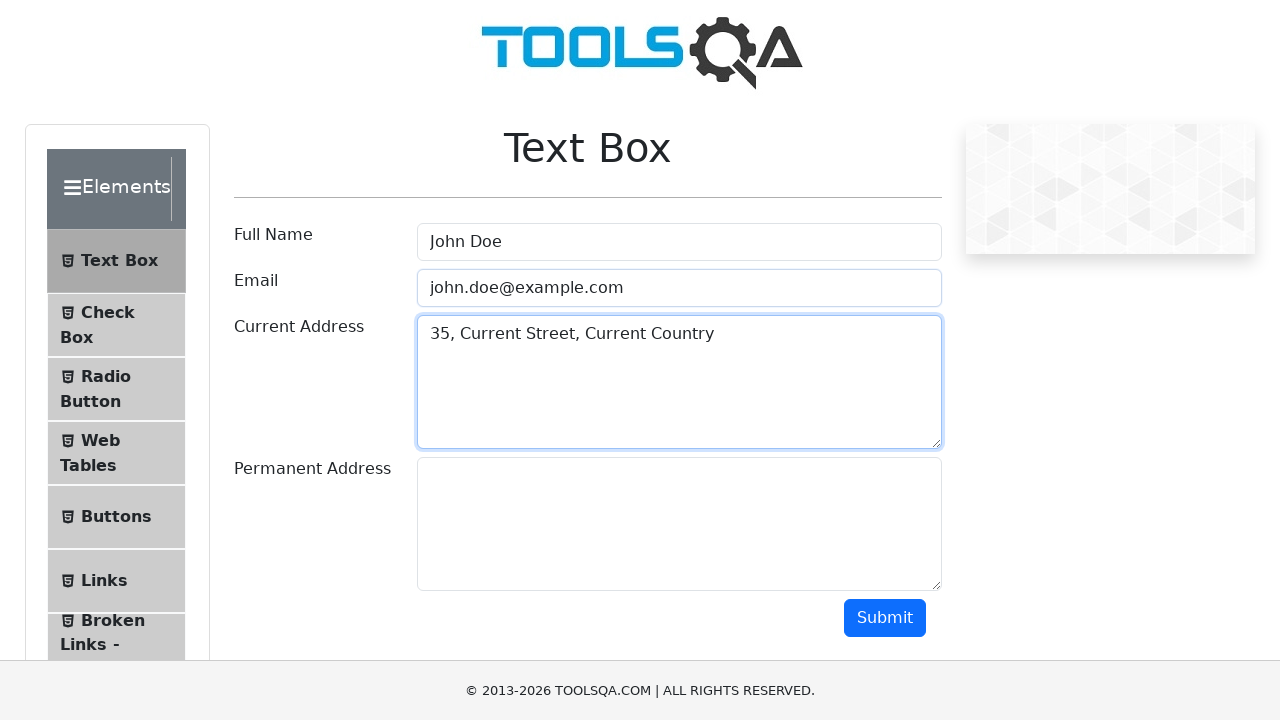

Filled permanent address field with '20, Permanent Street, Permanent Country' on #permanentAddress
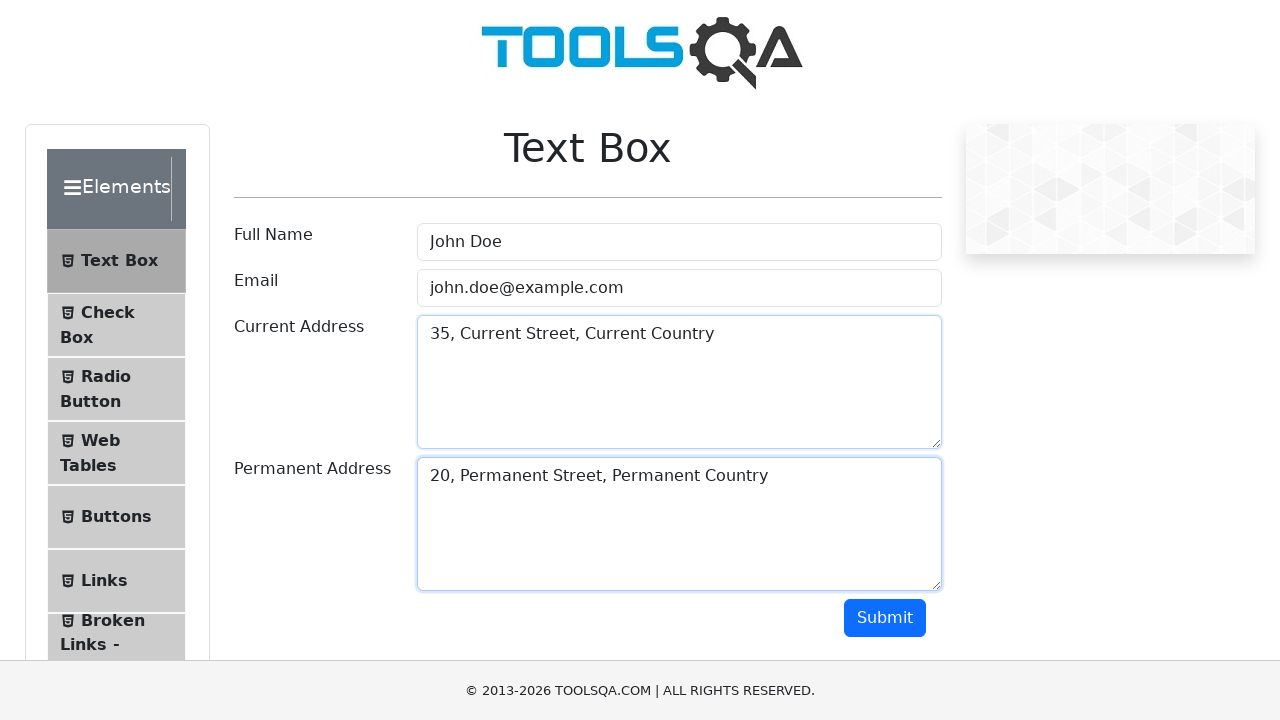

Clicked submit button to submit the form at (885, 618) on #submit
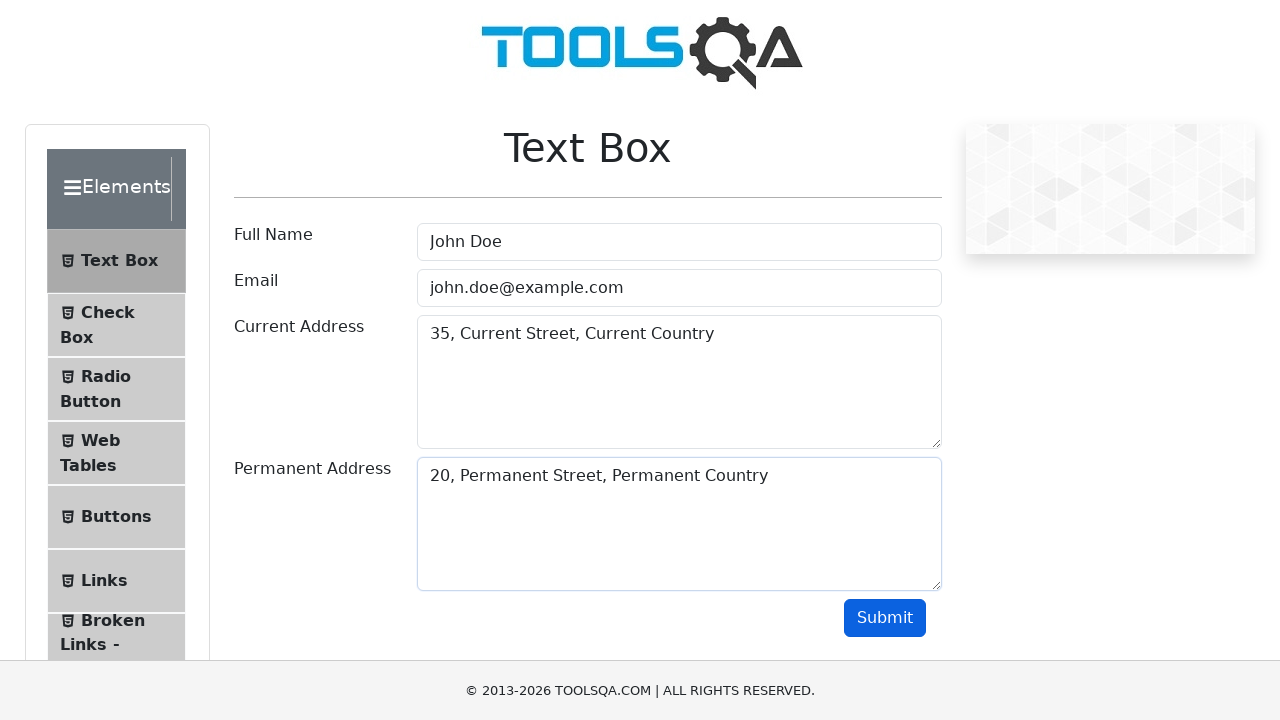

Waited for output section to load with name field
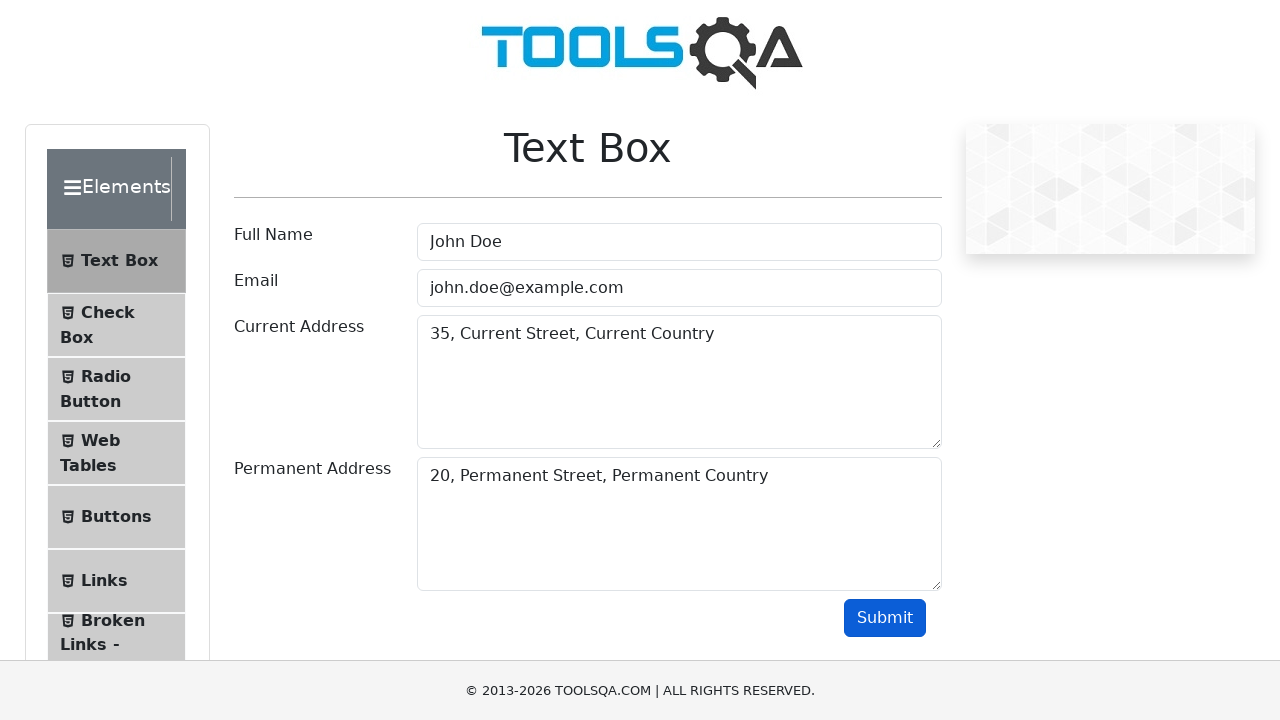

Verified output name contains 'John Doe'
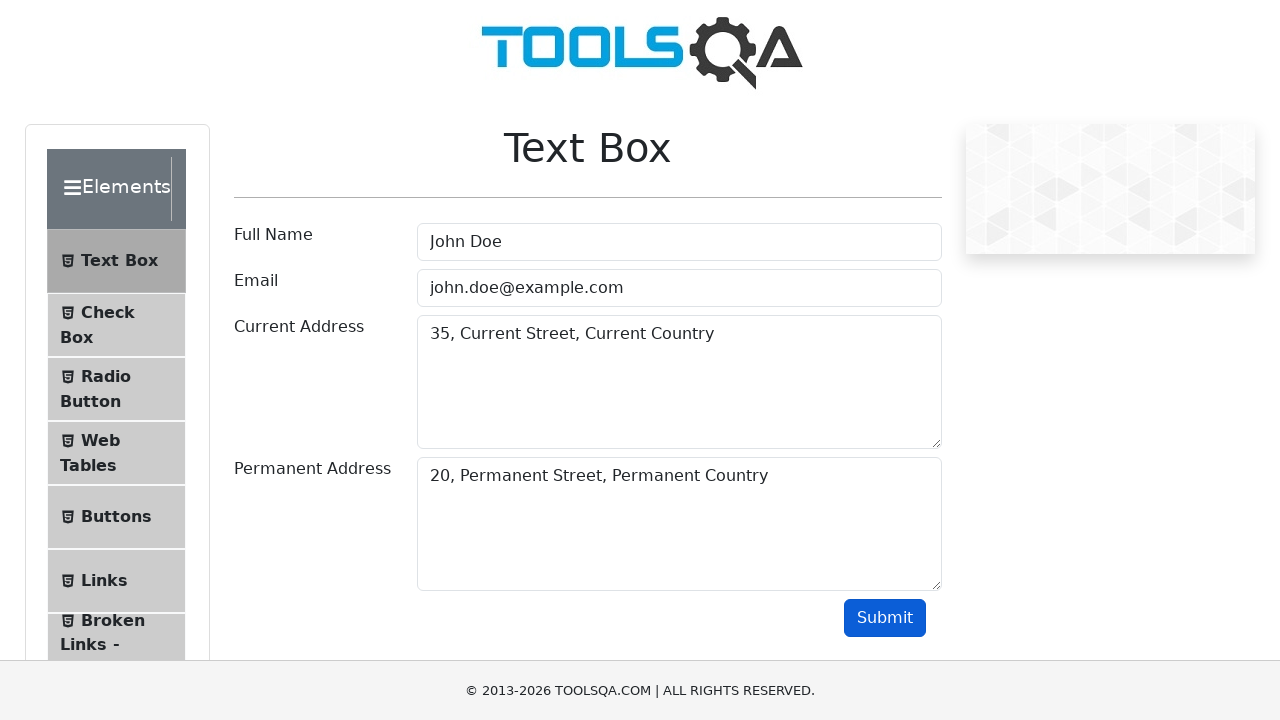

Verified output email contains 'john.doe@example.com'
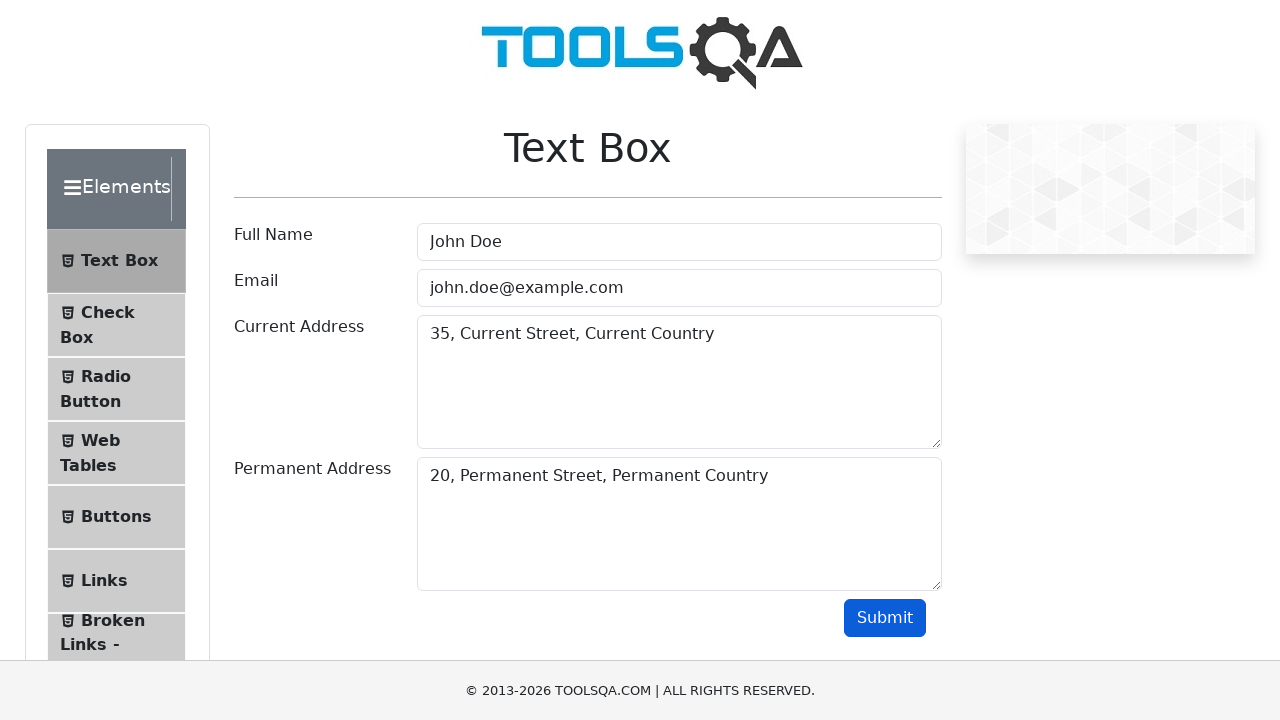

Verified output current address contains '35, Current Street, Current Country'
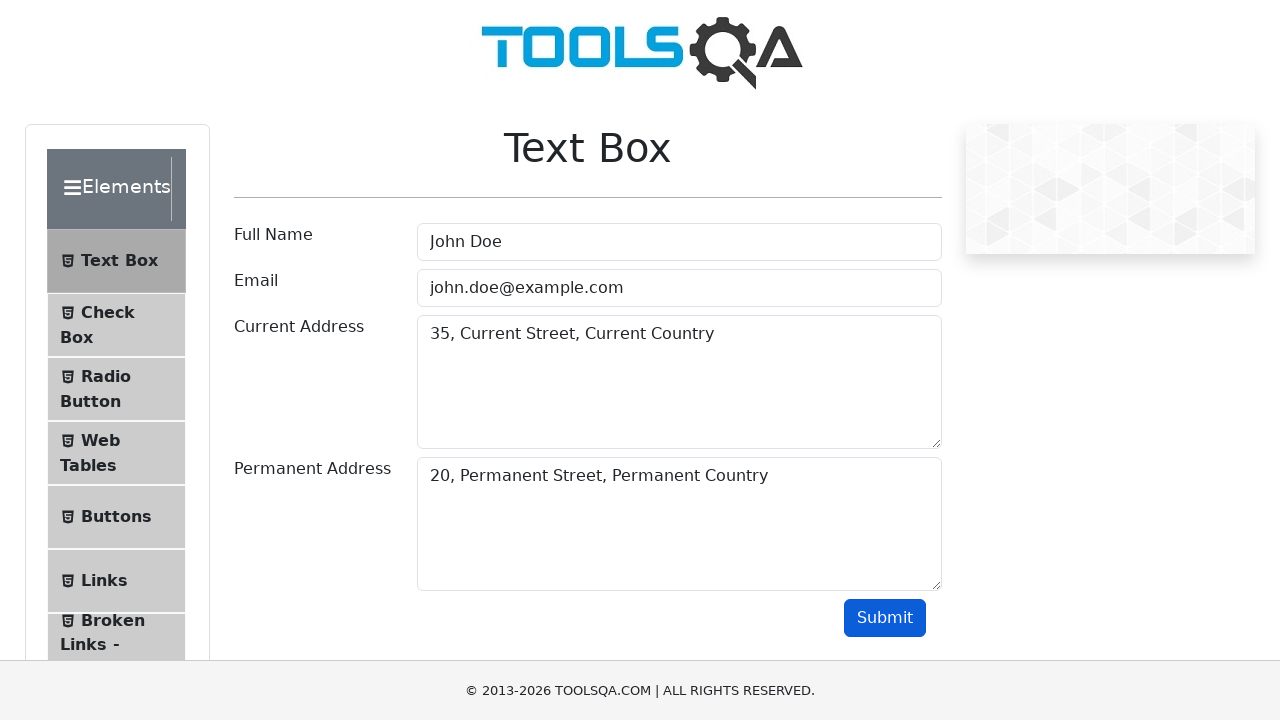

Verified output permanent address contains '20, Permanent Street, Permanent Country'
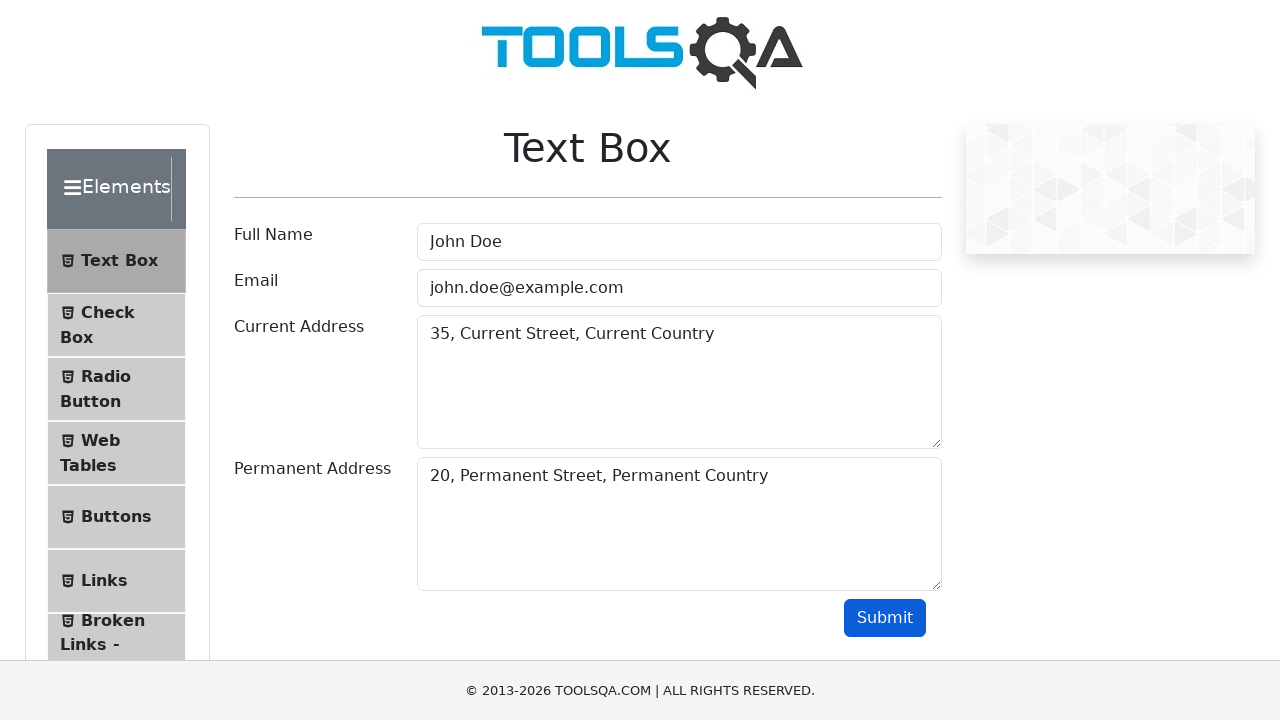

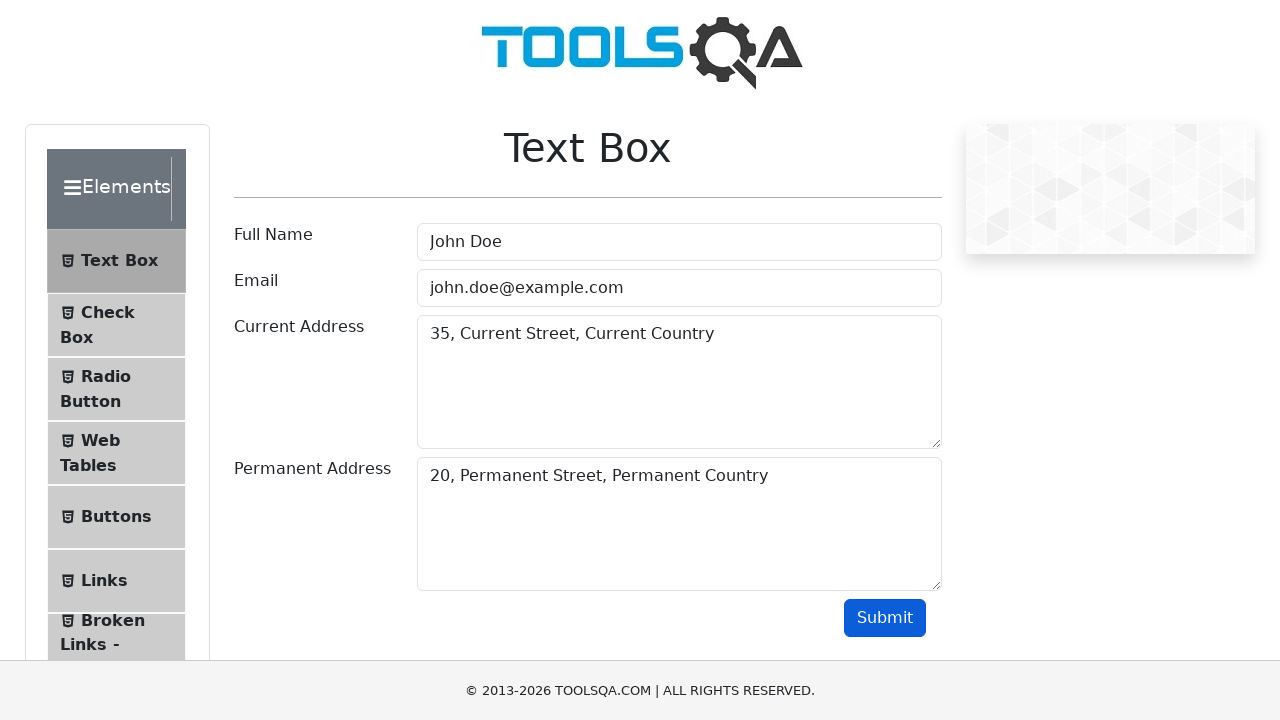